Tests JavaScript alert dialog handling by clicking buttons that trigger different types of alerts (simple alert, confirm dialog, prompt dialog) and dismissing/accepting them.

Starting URL: https://leafground.com/alert.xhtml

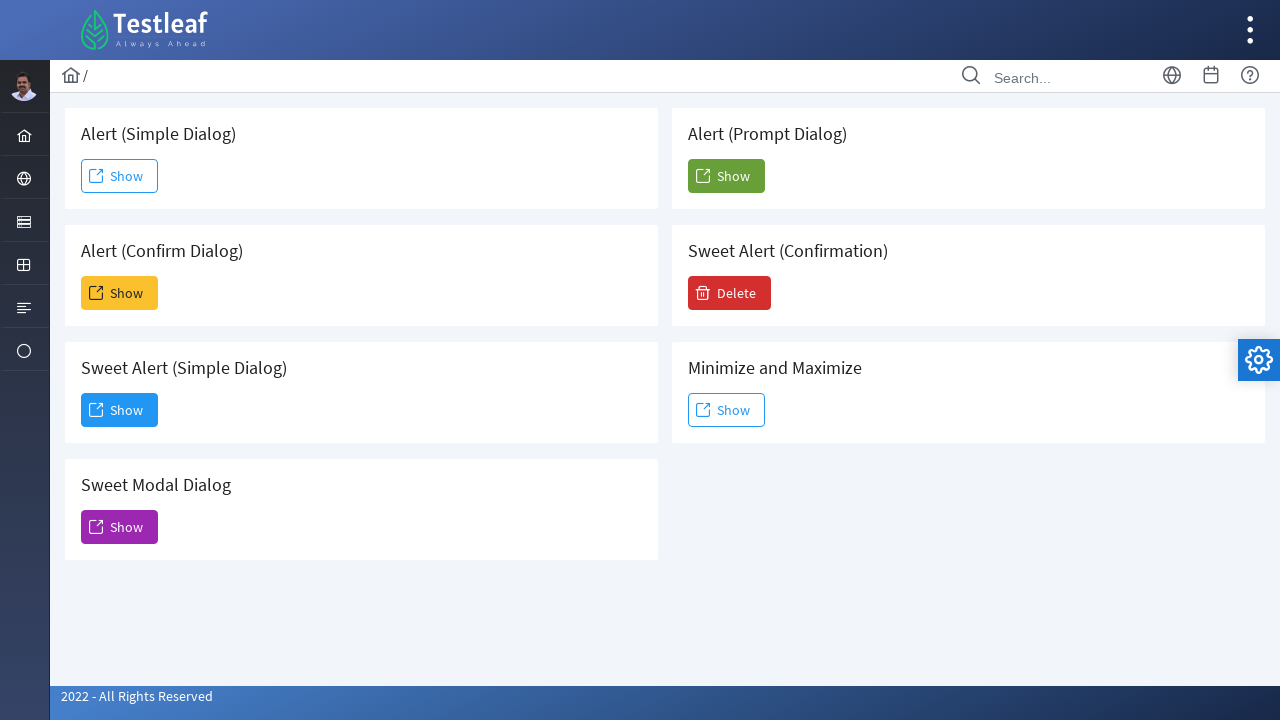

Set up dialog handler to dismiss alerts
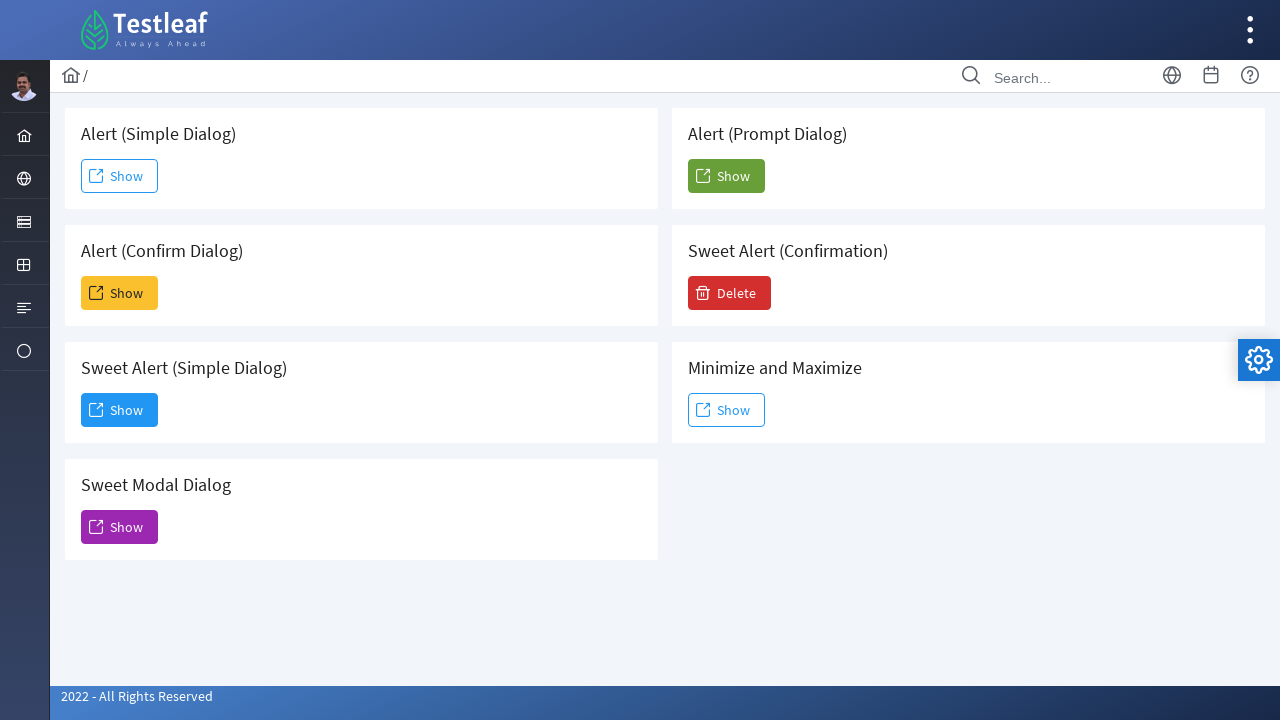

Clicked first 'Show' button to trigger simple alert dialog at (120, 176) on (//h5[text()=' Alert (Simple Dialog)']/following::span[text()='Show'])[1]
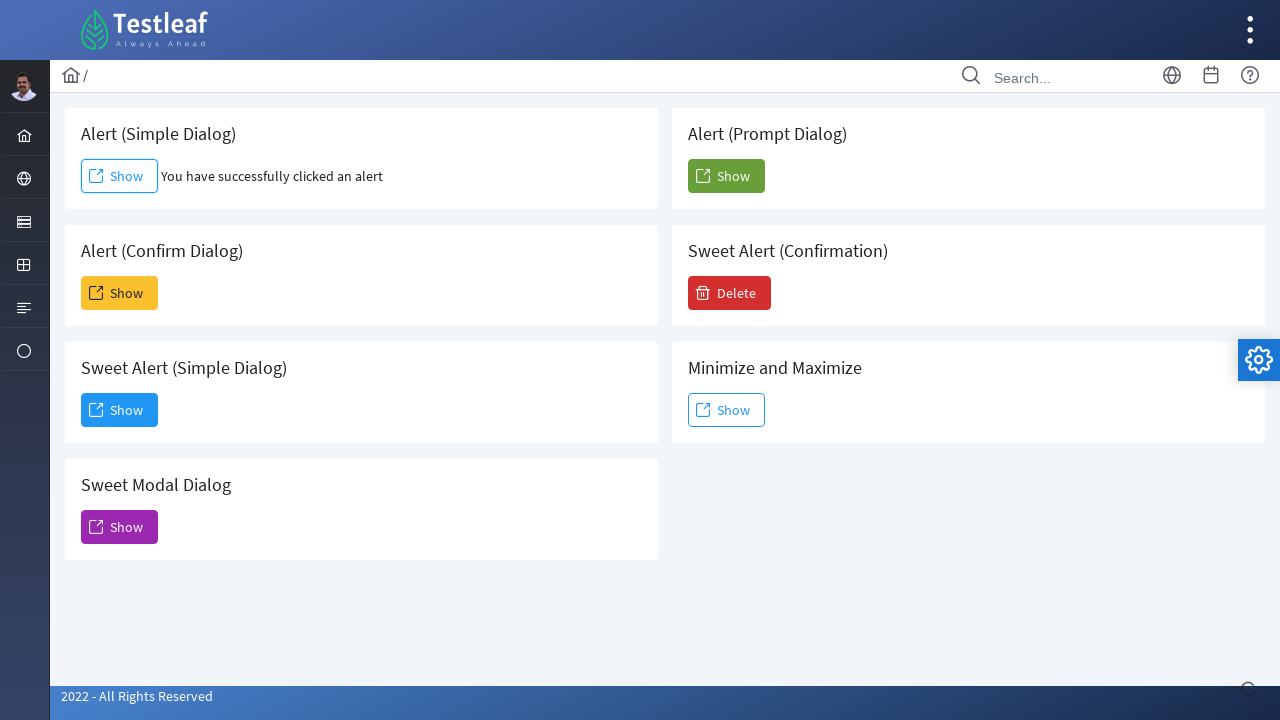

Clicked second 'Show' button to trigger another alert dialog at (120, 293) on (//span[text()='Show'])[2]
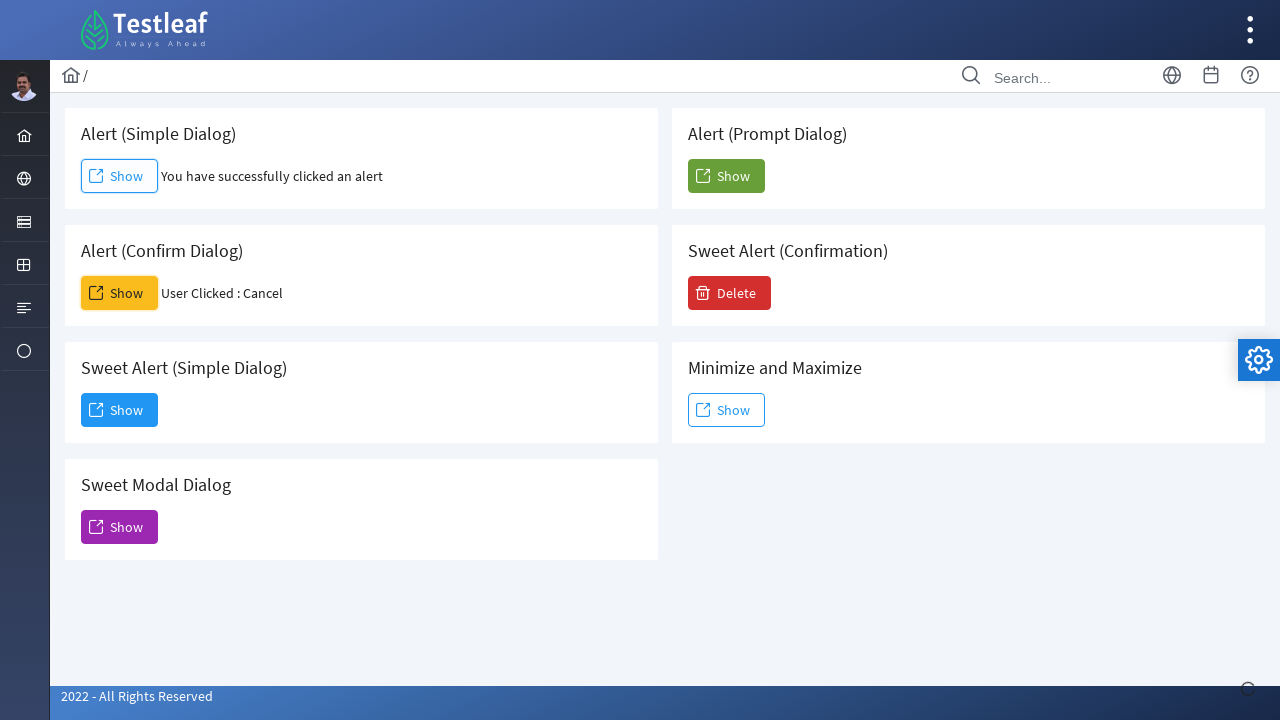

Removed dismiss dialog handler
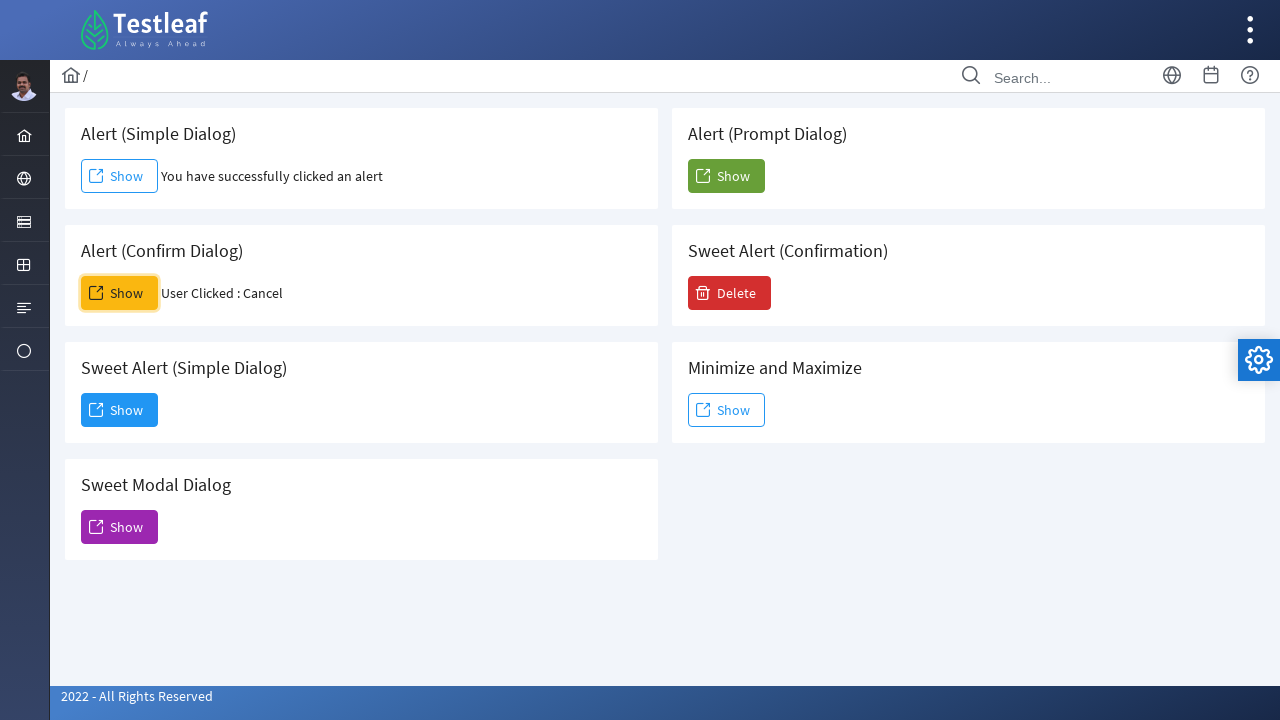

Set up dialog handler to accept prompts with 'TestUser' input
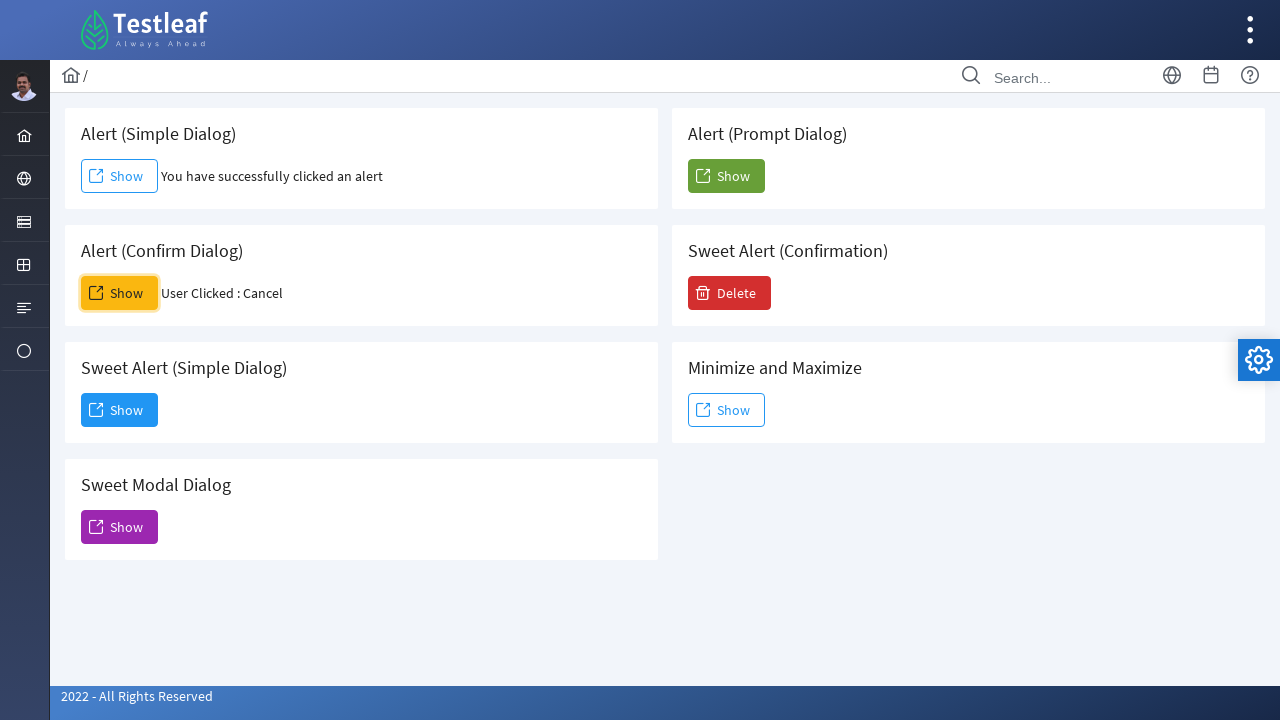

Clicked fifth 'Show' button to trigger prompt dialog at (726, 176) on (//span[text()='Show'])[5]
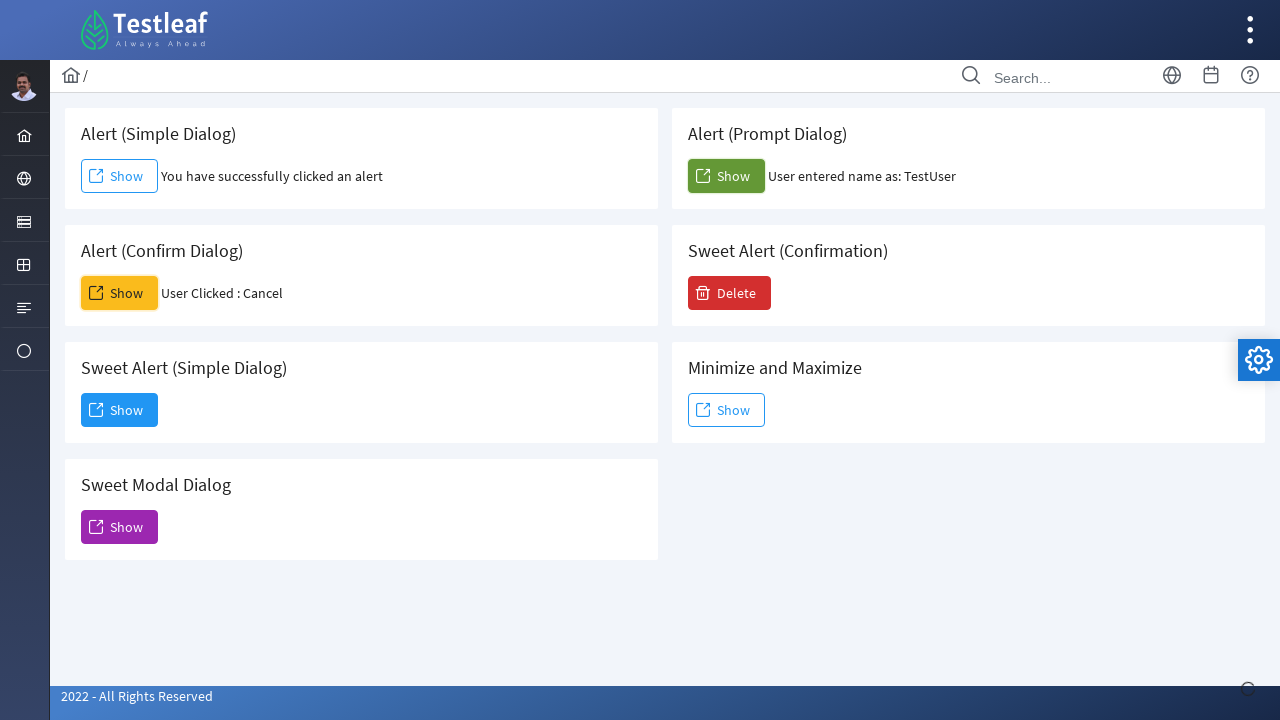

Waited 2 seconds for dialog interactions to complete
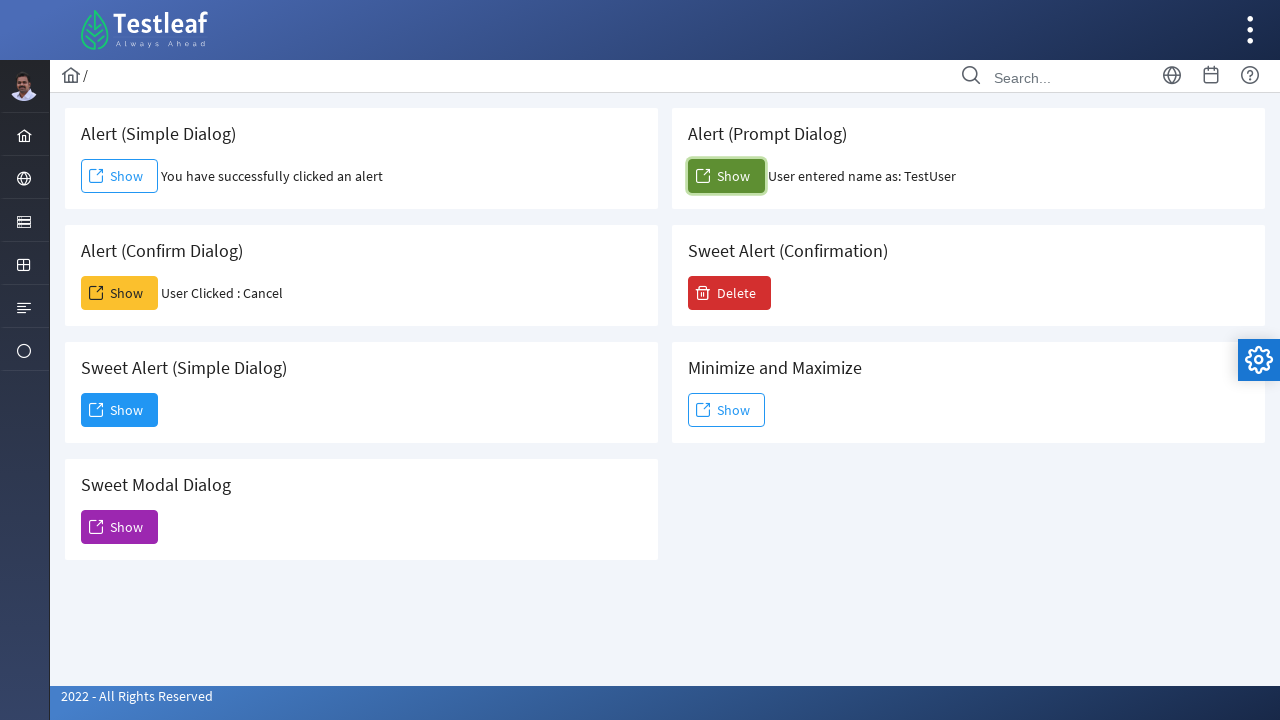

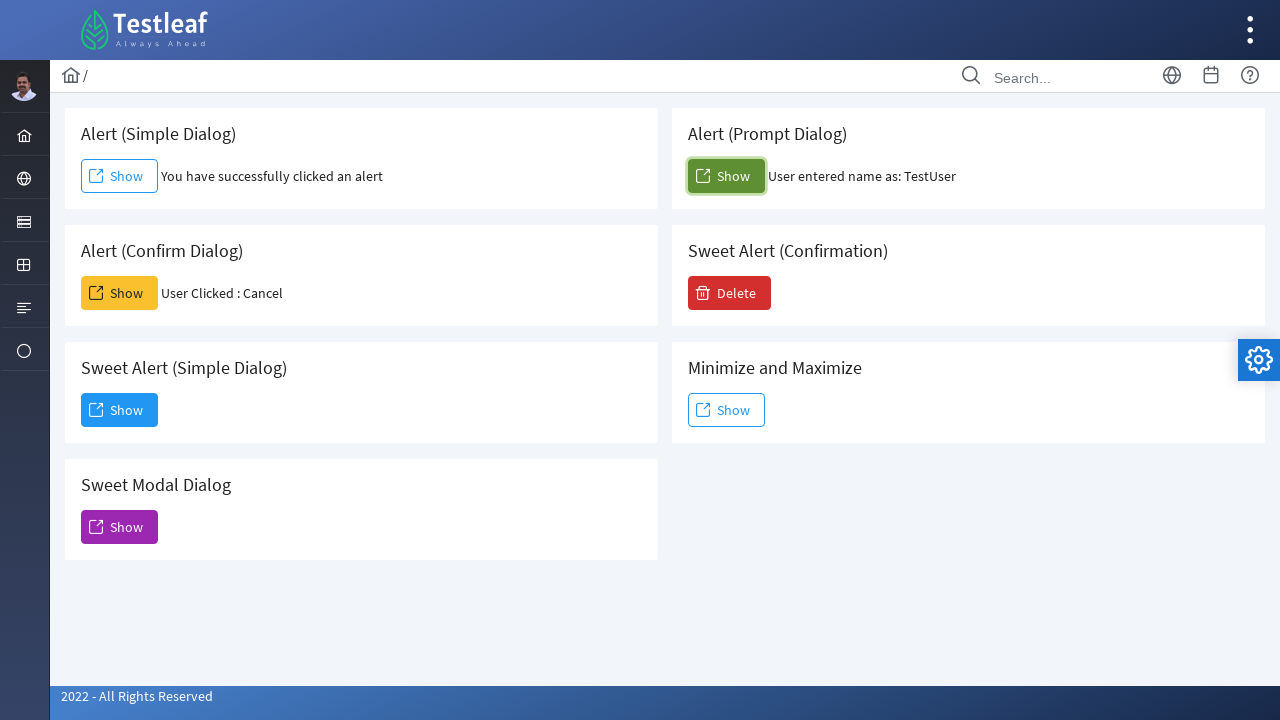